Tests radio button selection functionality by clicking on specific radio buttons (black color and basketball sport) and verifying they are selected

Starting URL: https://practice.cydeo.com/radio_buttons

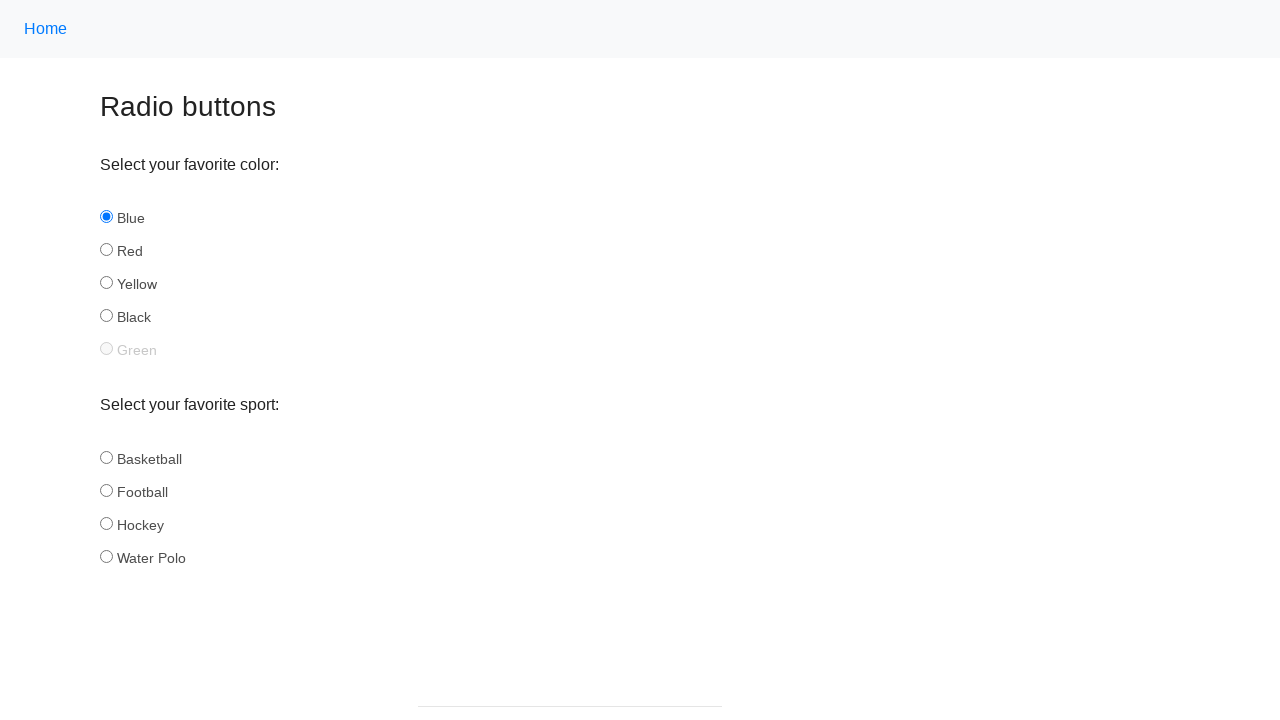

Located all color radio buttons
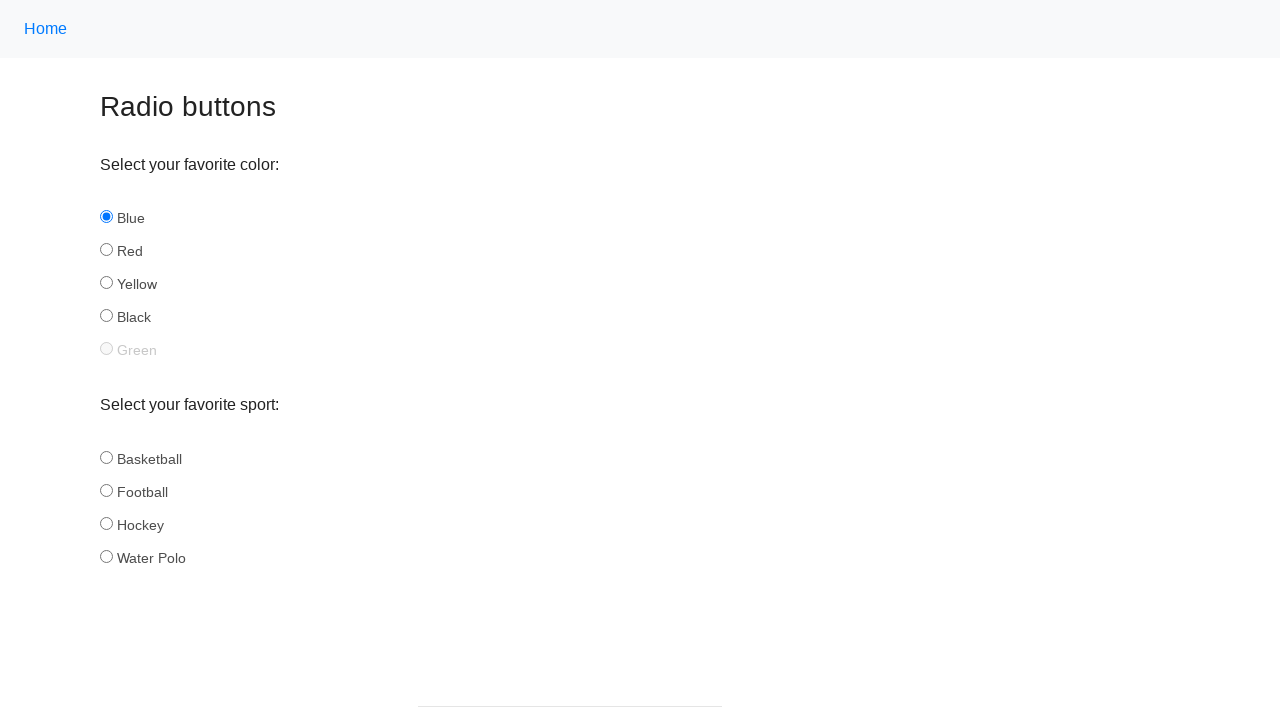

Clicked the 'black' color radio button at (106, 316) on input[name="color"] >> nth=3
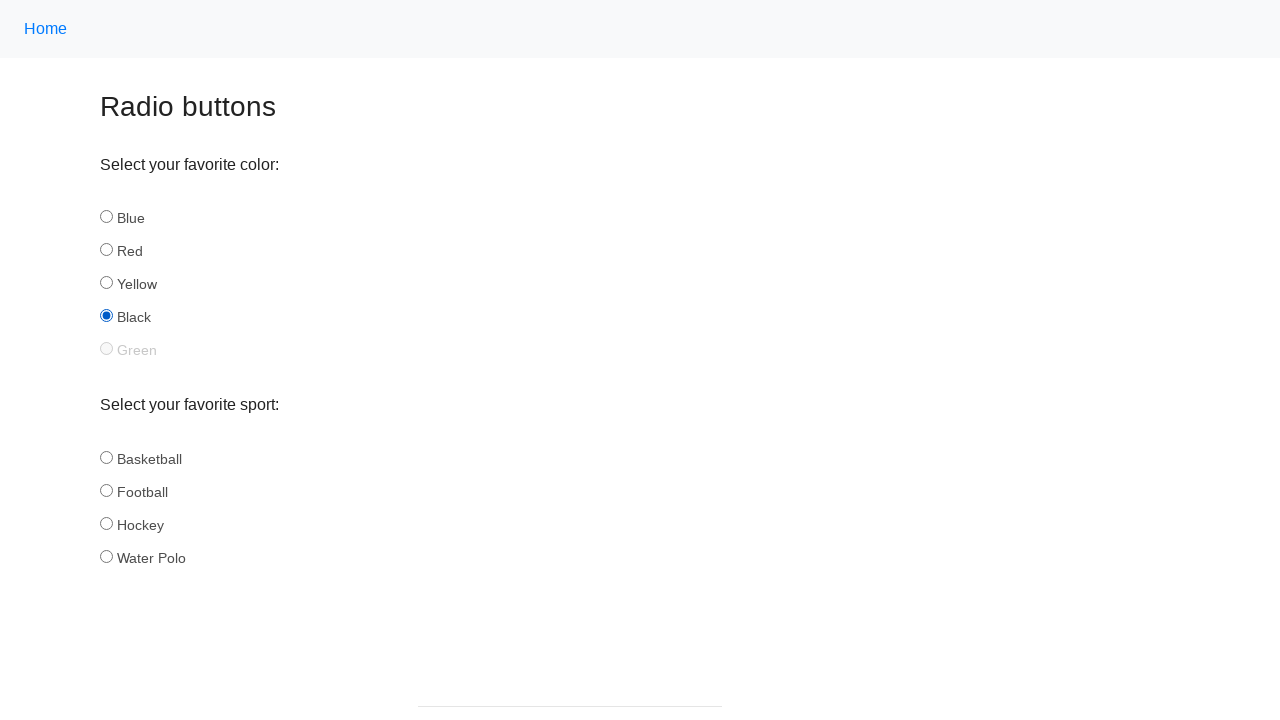

Located all sport radio buttons
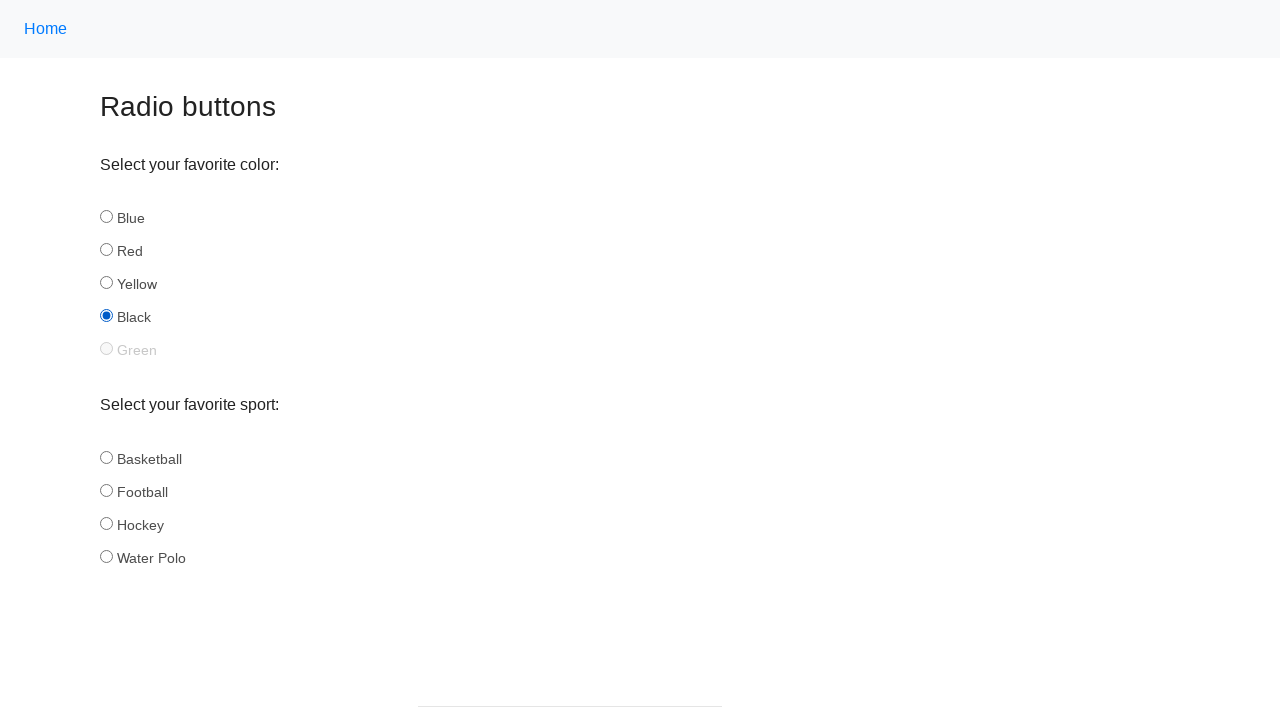

Clicked the 'basketball' sport radio button at (106, 457) on input[name="sport"] >> nth=0
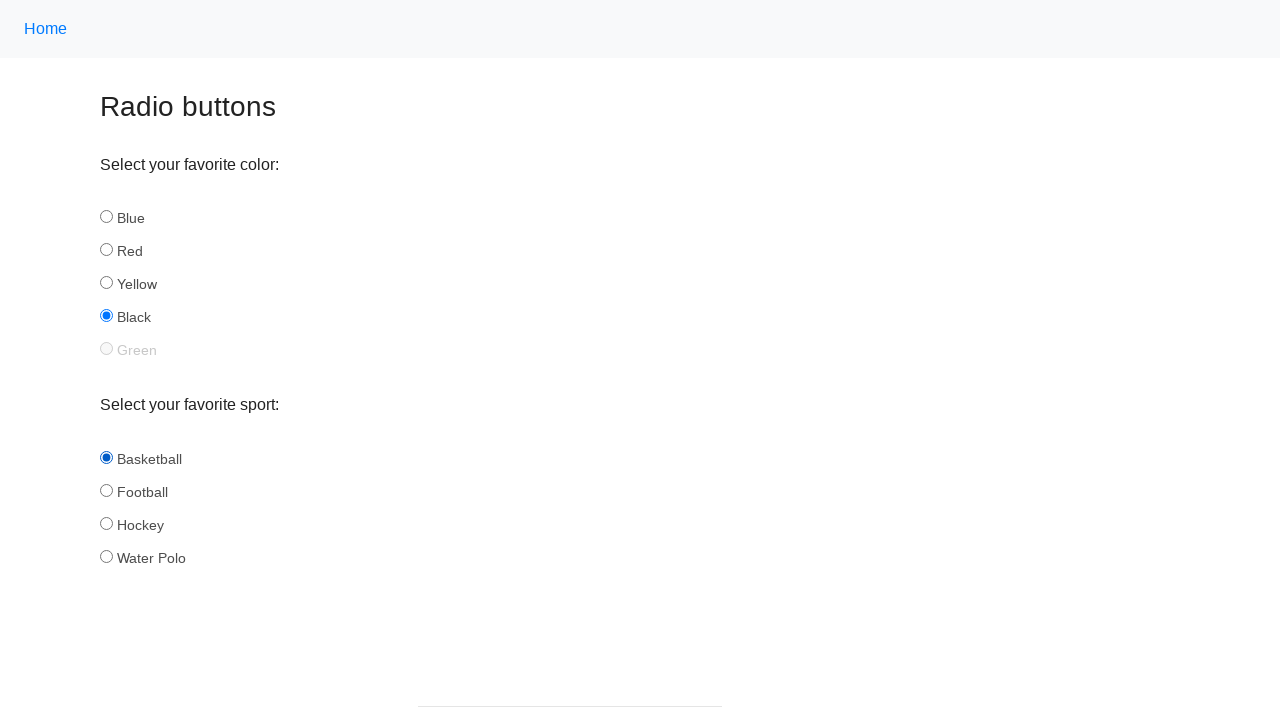

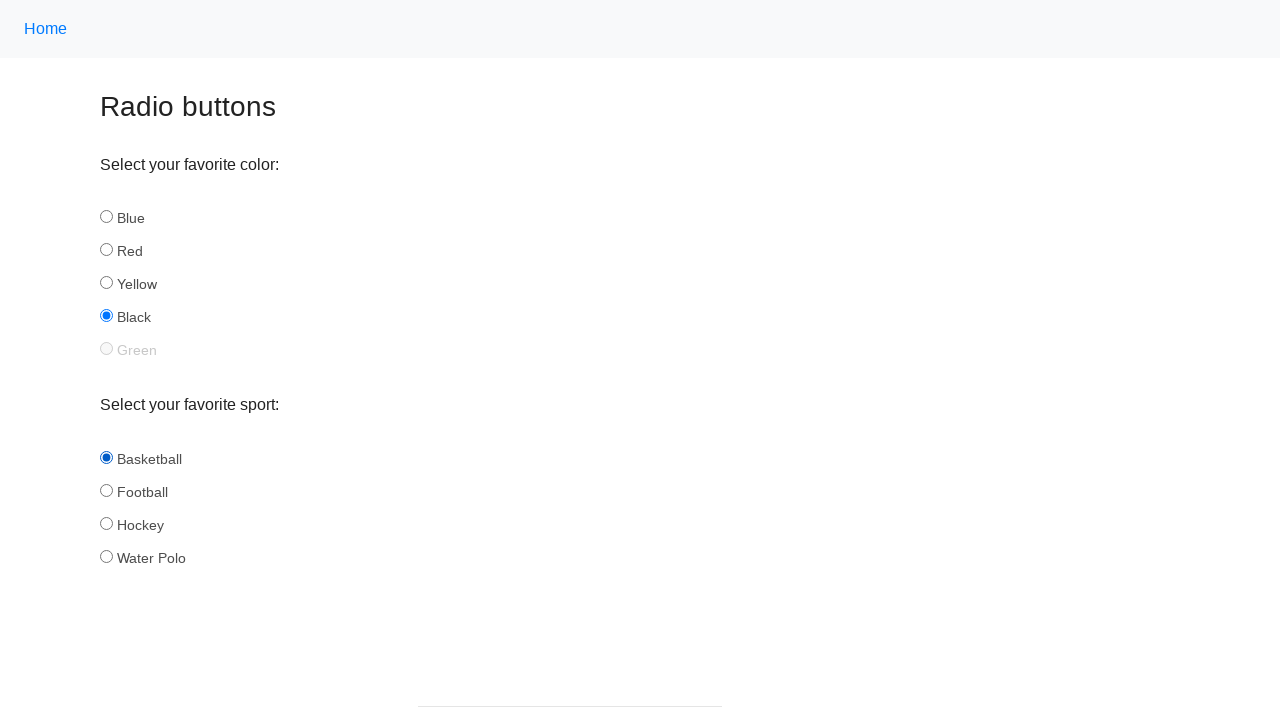